Tests form interaction by clicking a link to Sample Forms, filling a text field, and clicking checkboxes

Starting URL: https://www.mycontactform.com

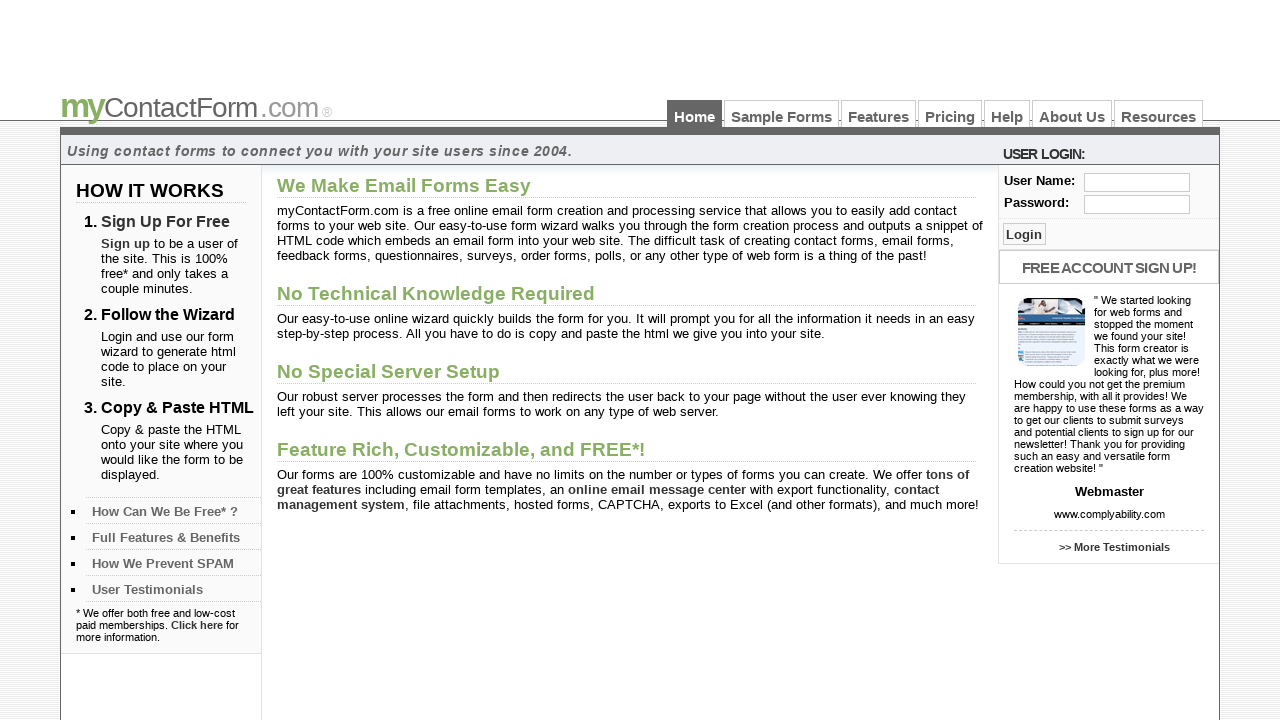

Clicked on 'Sample Forms' link at (782, 114) on text=Sample Forms
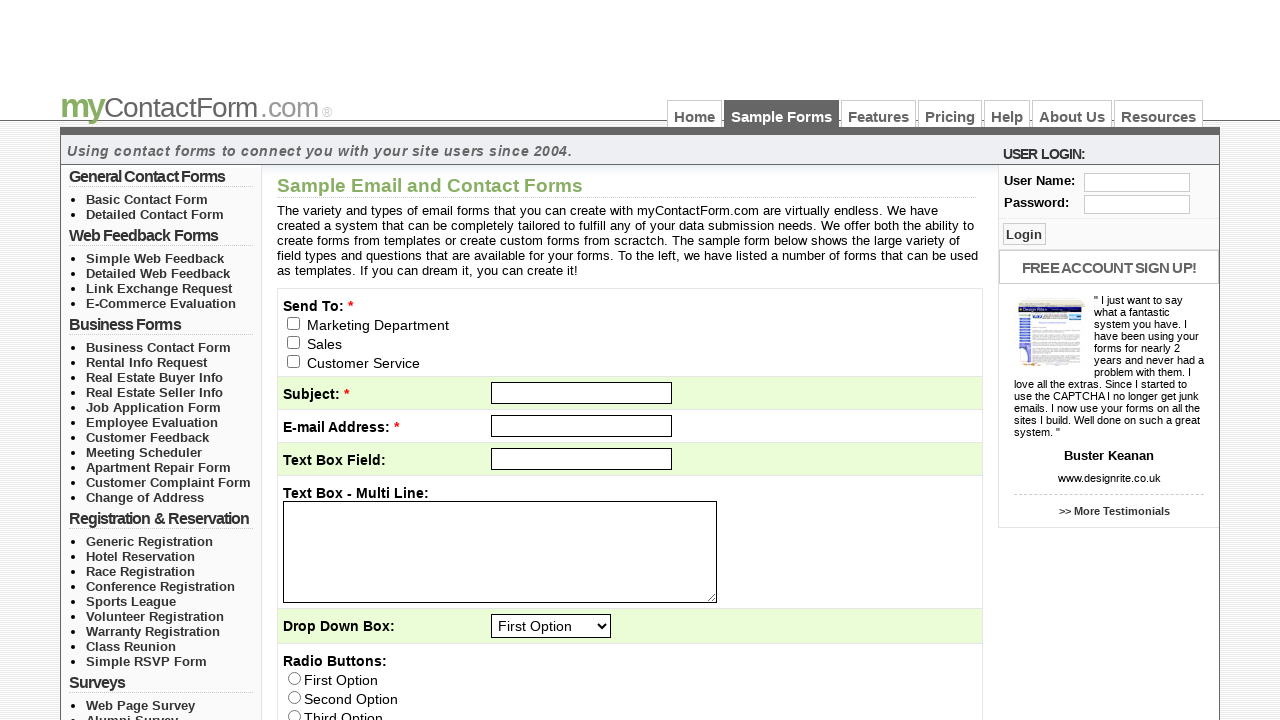

Filled subject field with 'AZOLA' on #subject
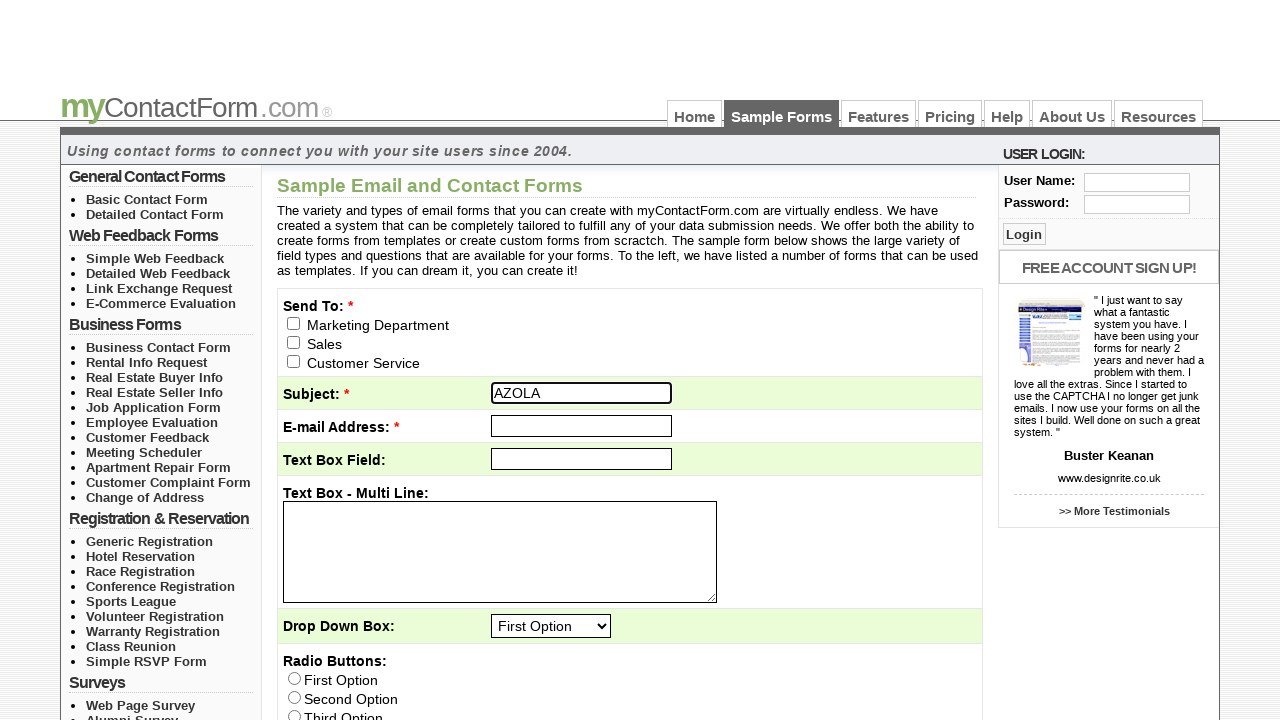

Clicked on checkbox with name 'q5' at (502, 360) on [name='q5']
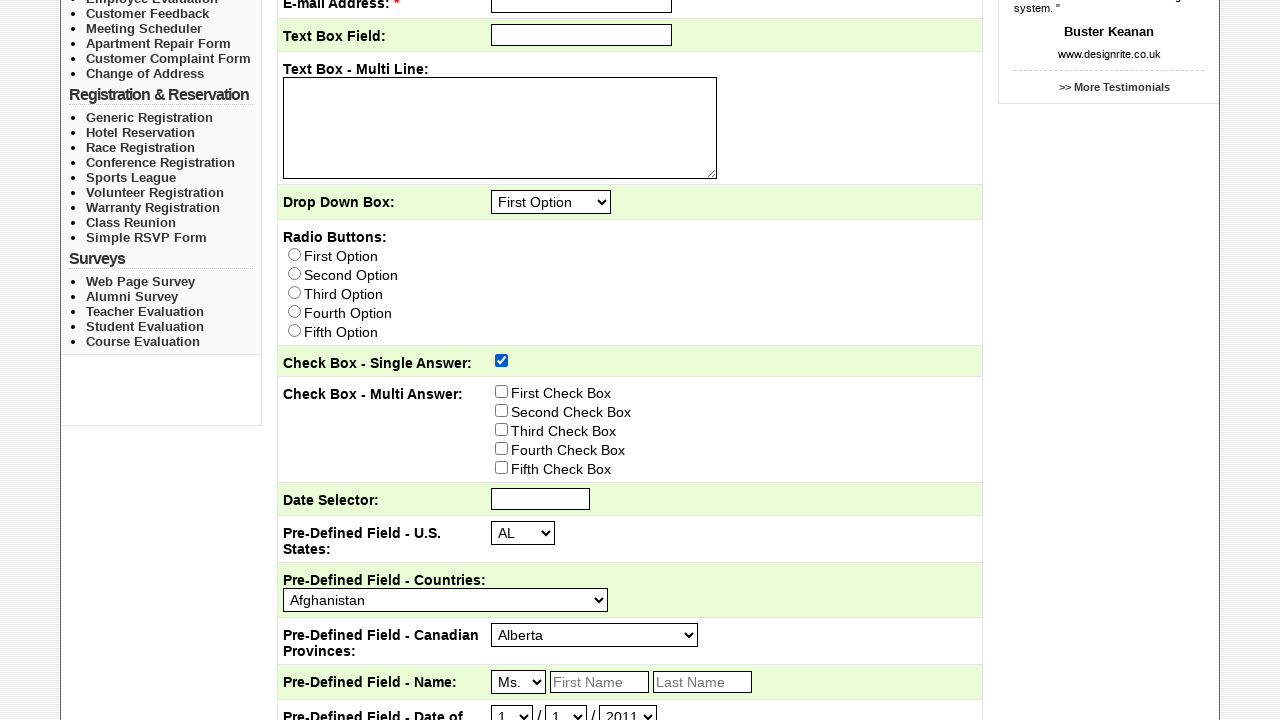

Clicked on checkbox 'email_to[]' with value '1' at (294, 342) on input[name='email_to[]'][value='1']
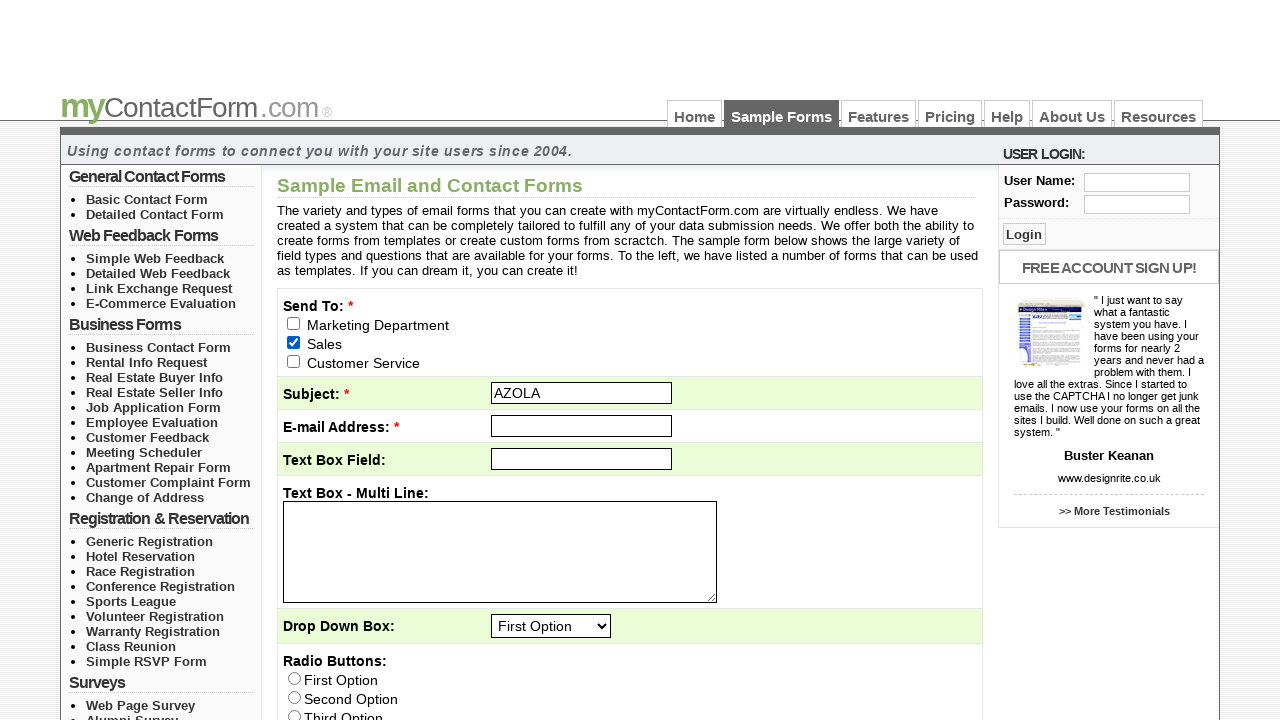

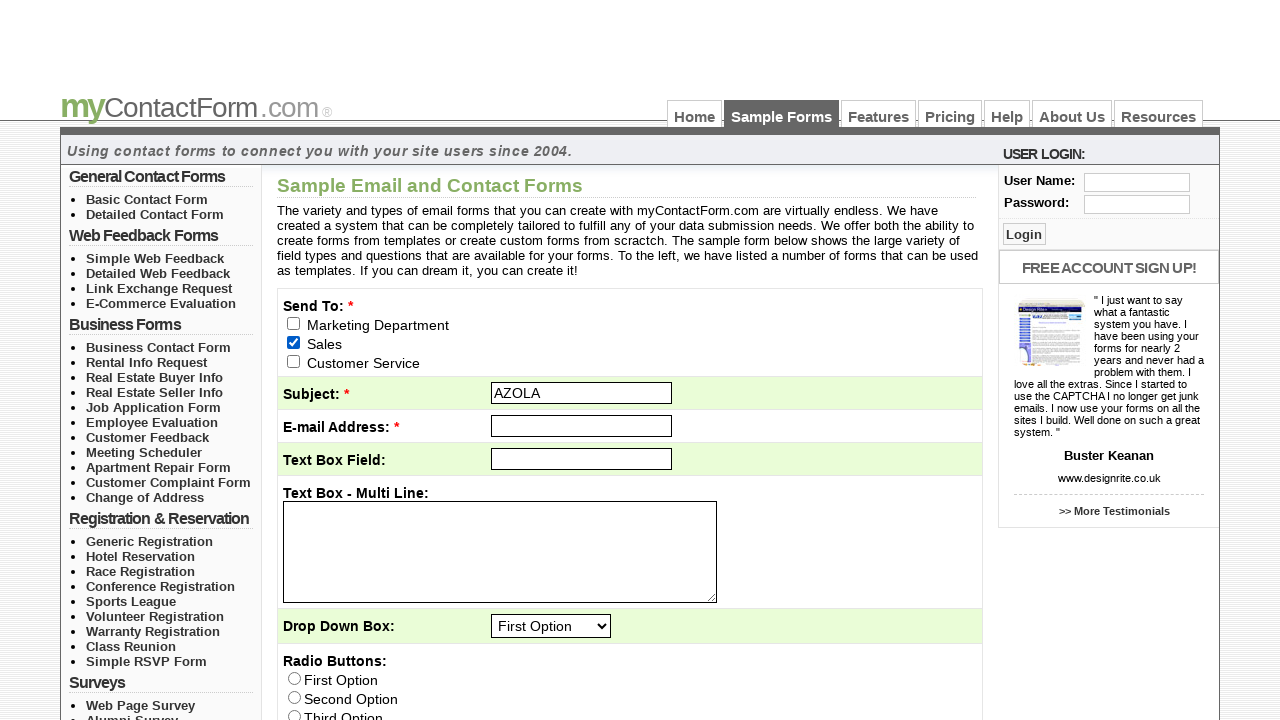